Tests keyboard events by sending keystrokes to the page and pressing Enter, then verifies the response message is displayed

Starting URL: https://training-support.net/webelements/keyboard-events

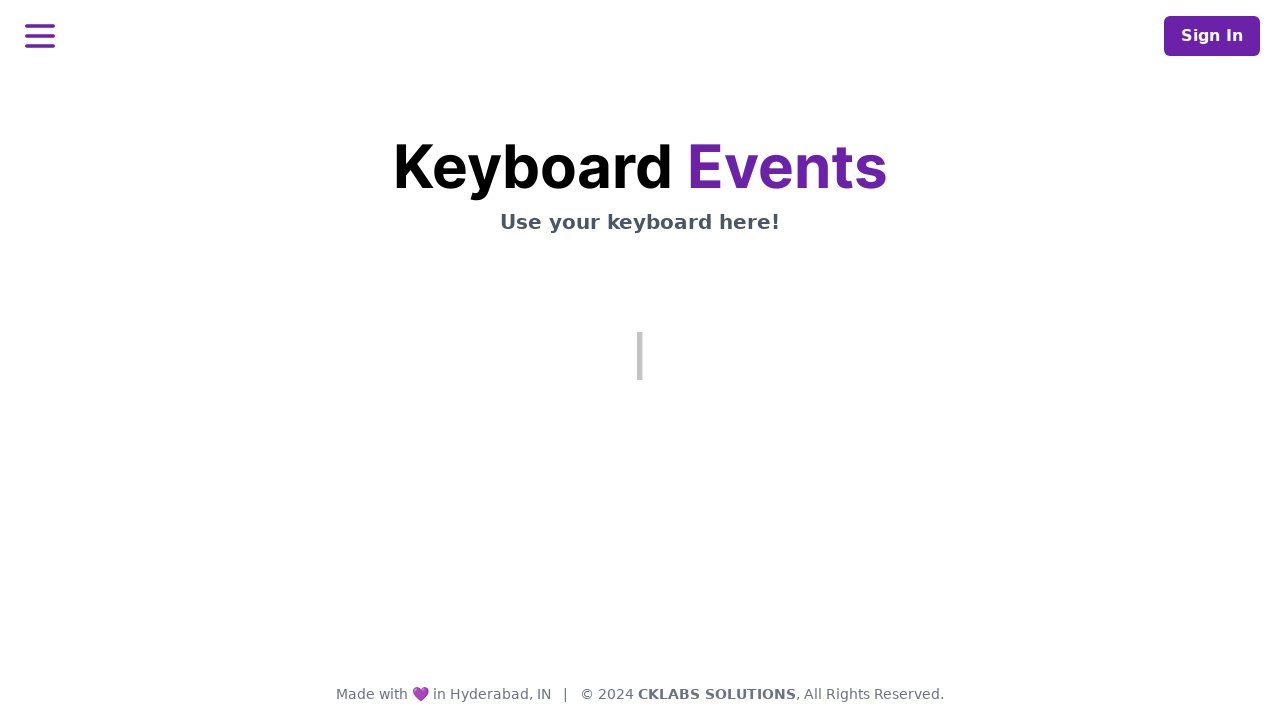

Typed 'This is coming from Selenium' into the page
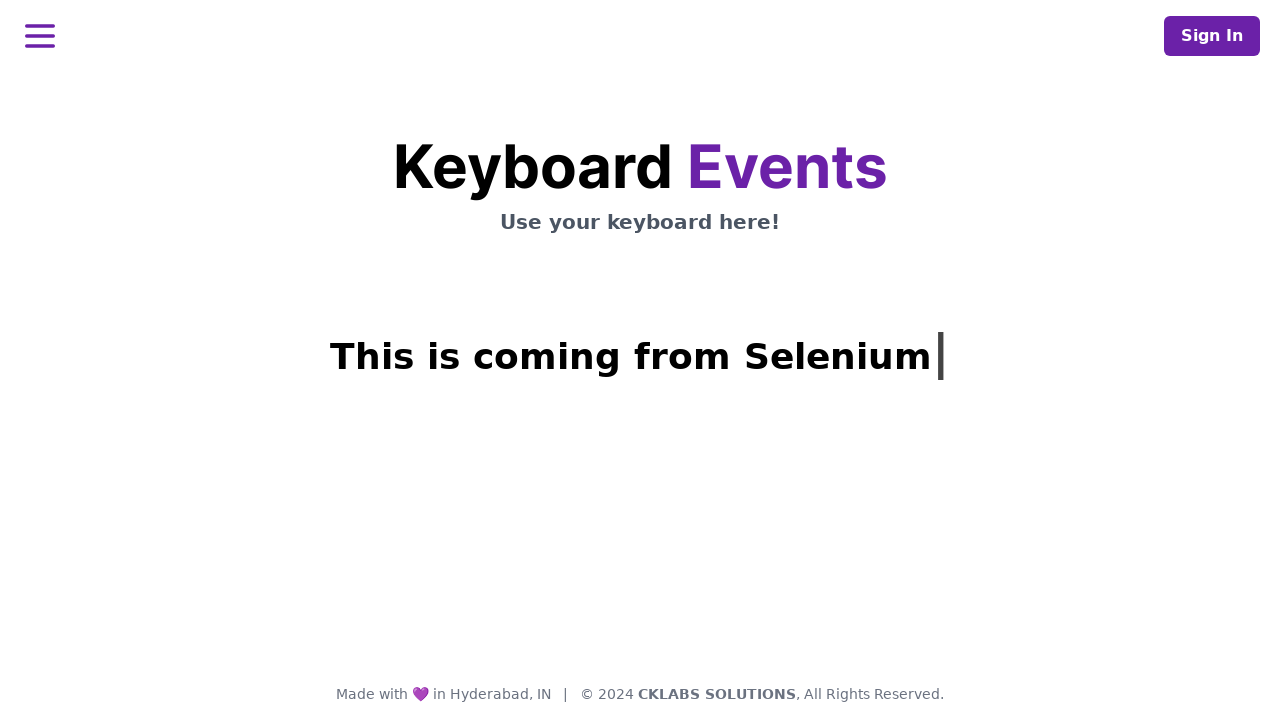

Pressed Enter key to submit keyboard input
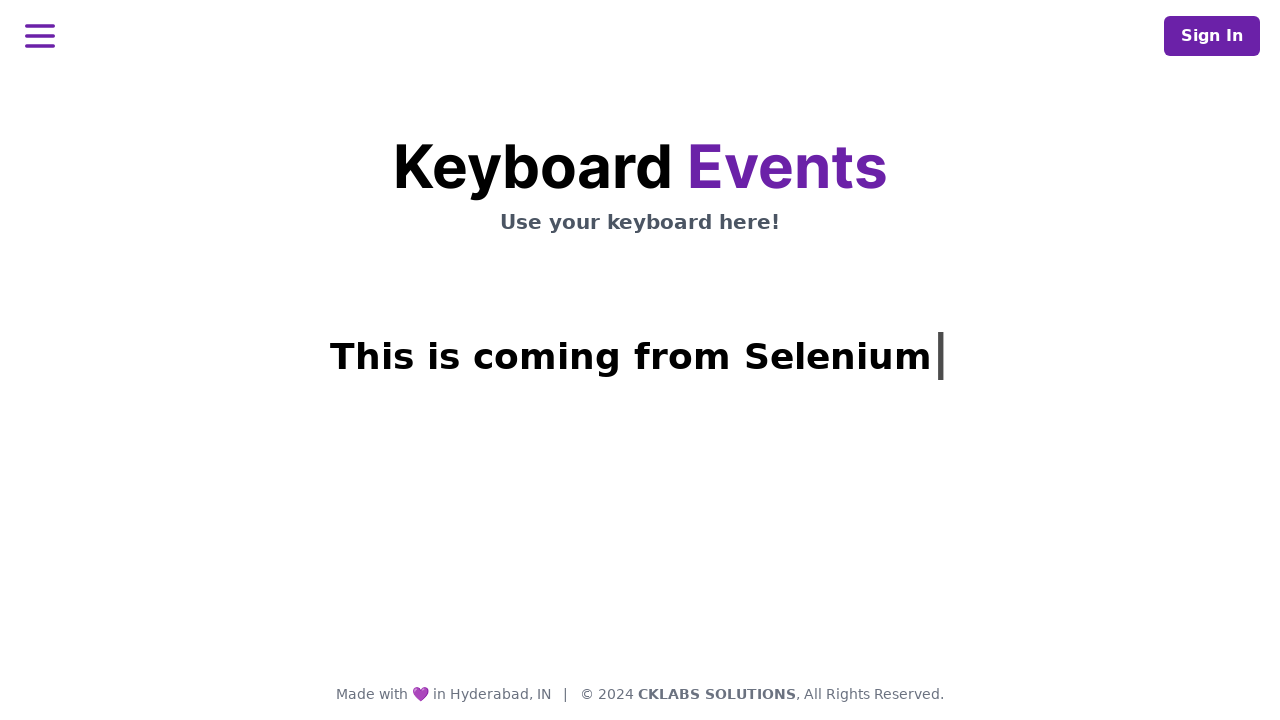

Waited for response message element to appear
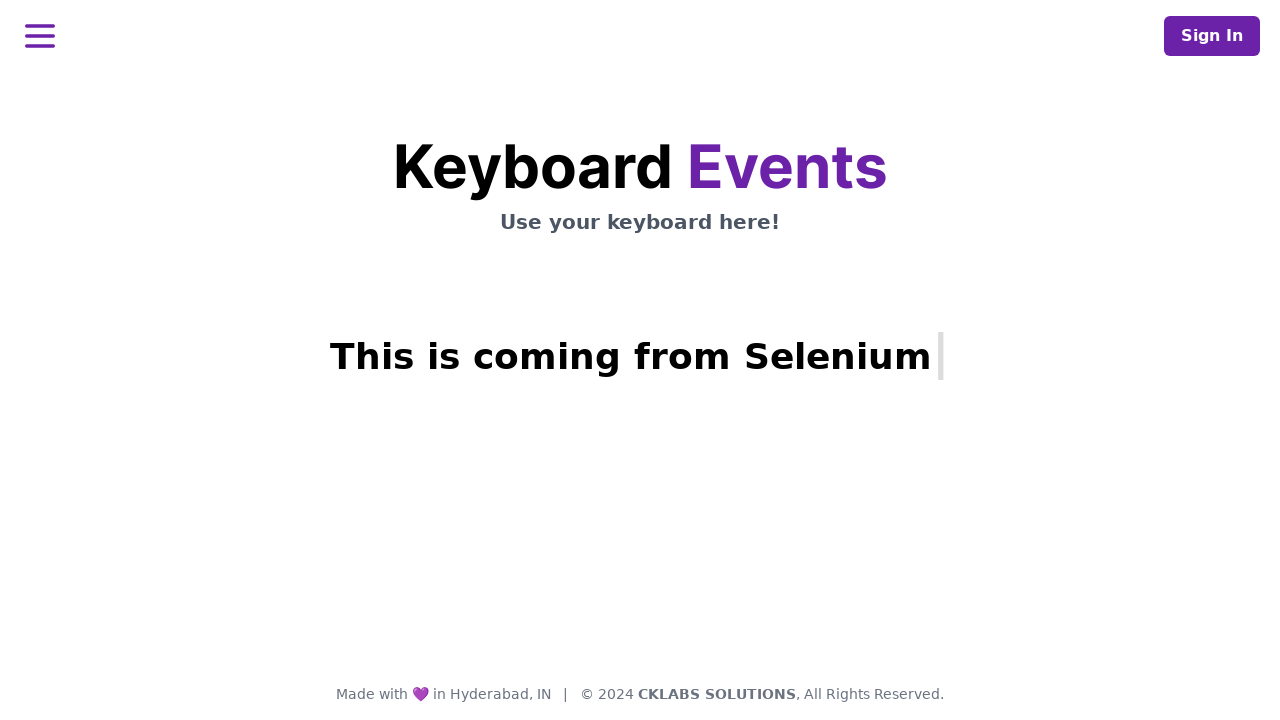

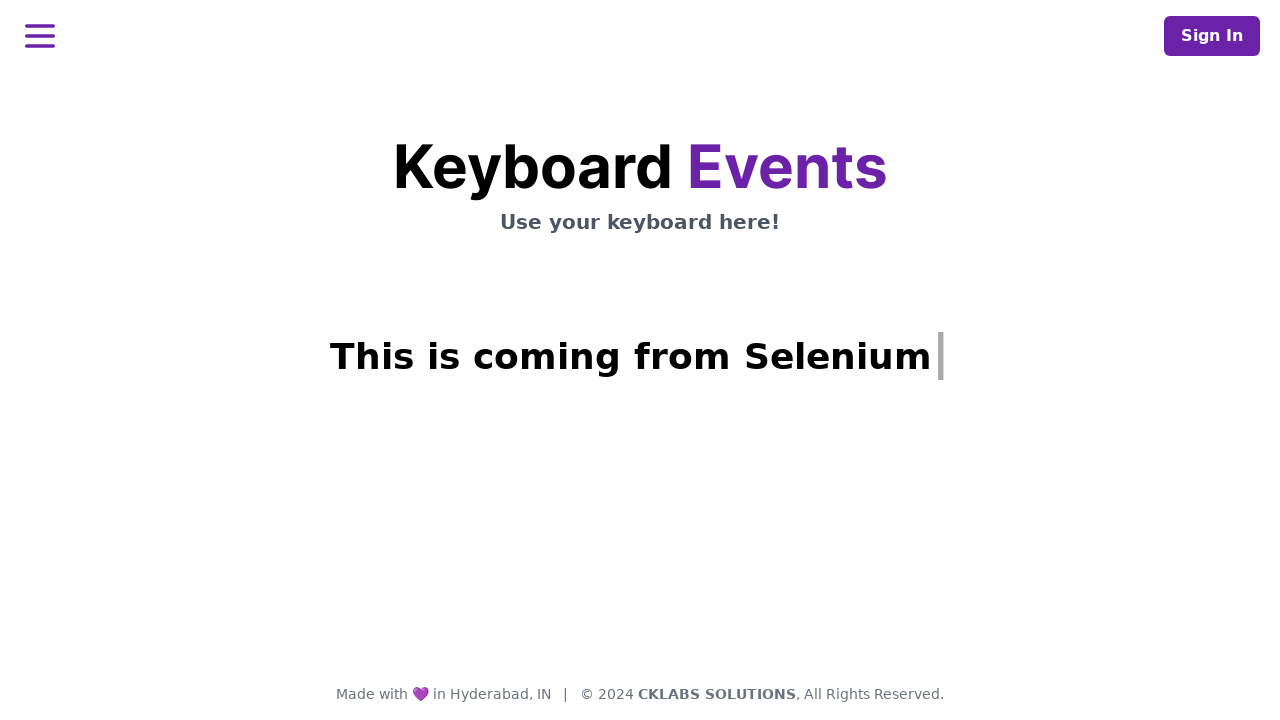